Tests product navigation on DemoBlaze e-commerce site by clicking on the Nexus 6 product card to view its details

Starting URL: https://www.demoblaze.com/

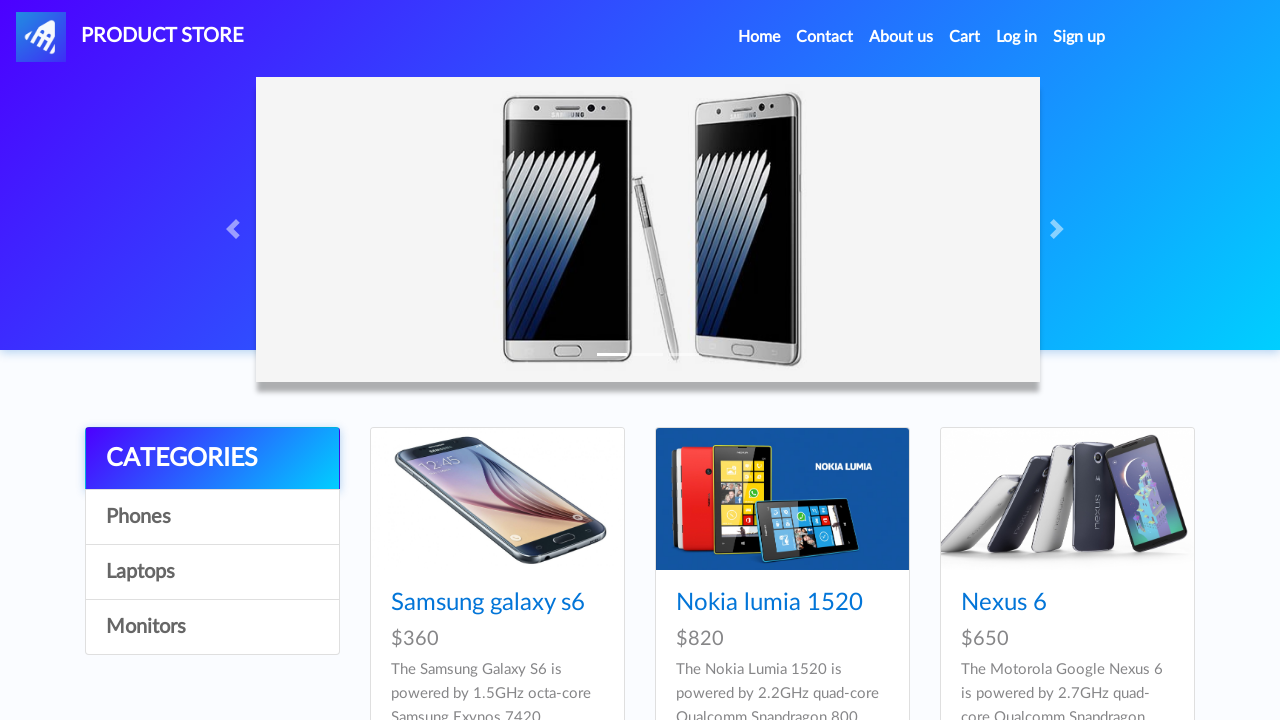

Product cards loaded on DemoBlaze homepage
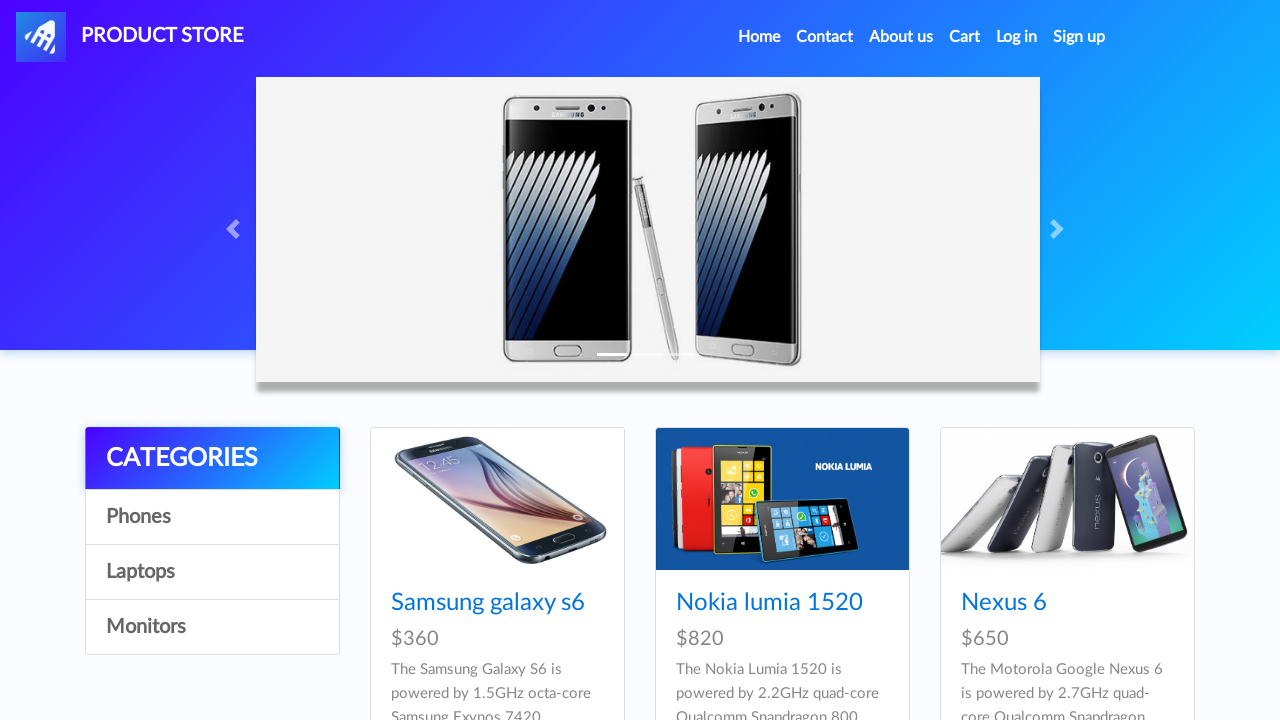

Clicked on Nexus 6 product card at (1004, 603) on a:has-text('Nexus 6')
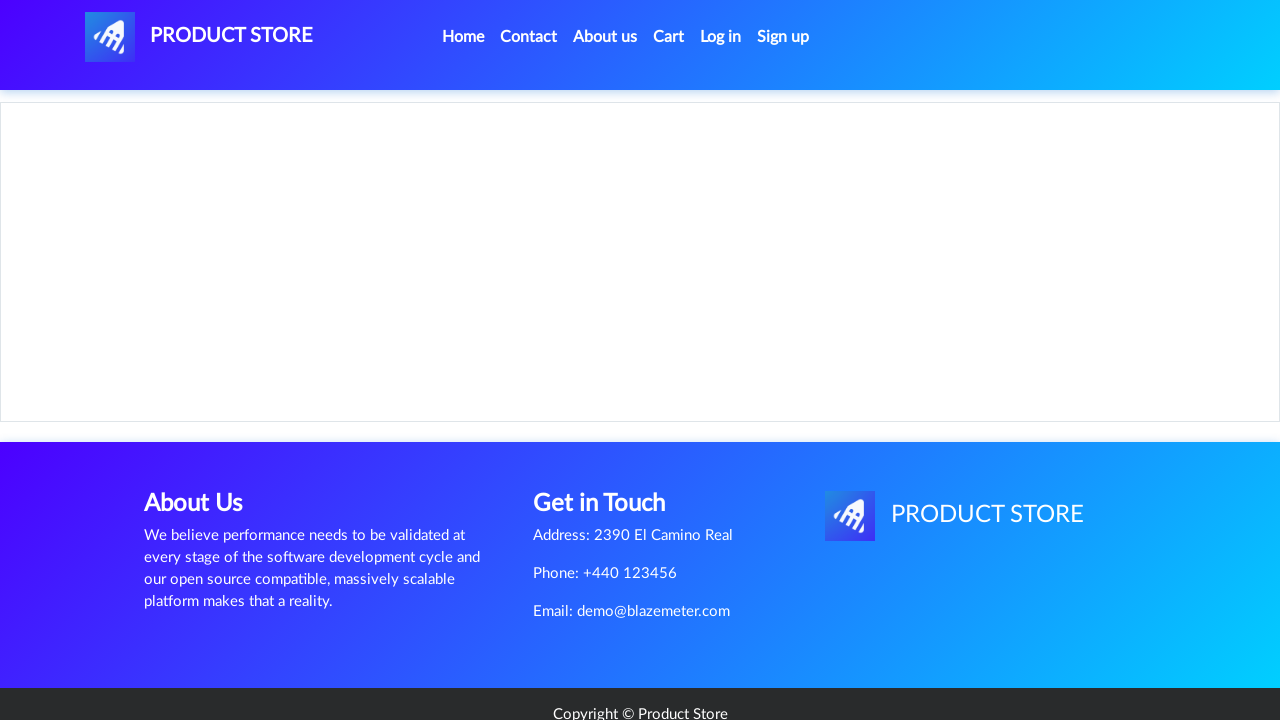

Product details page loaded for Nexus 6
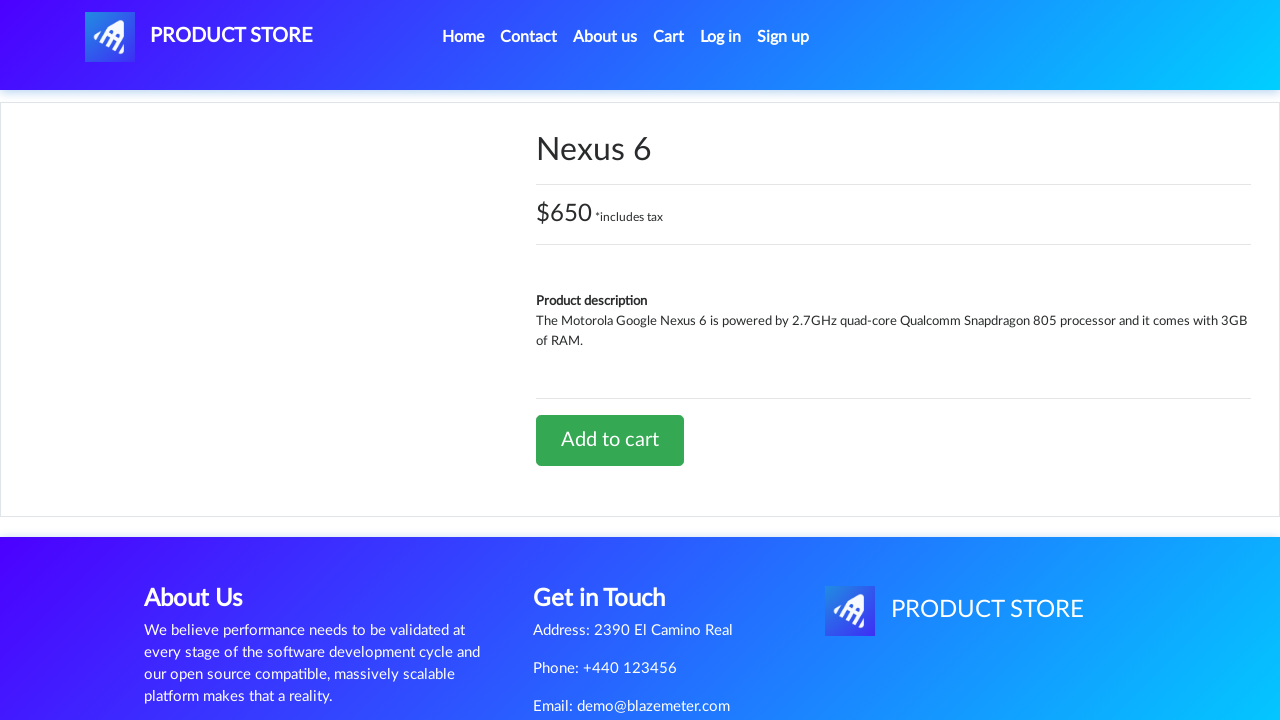

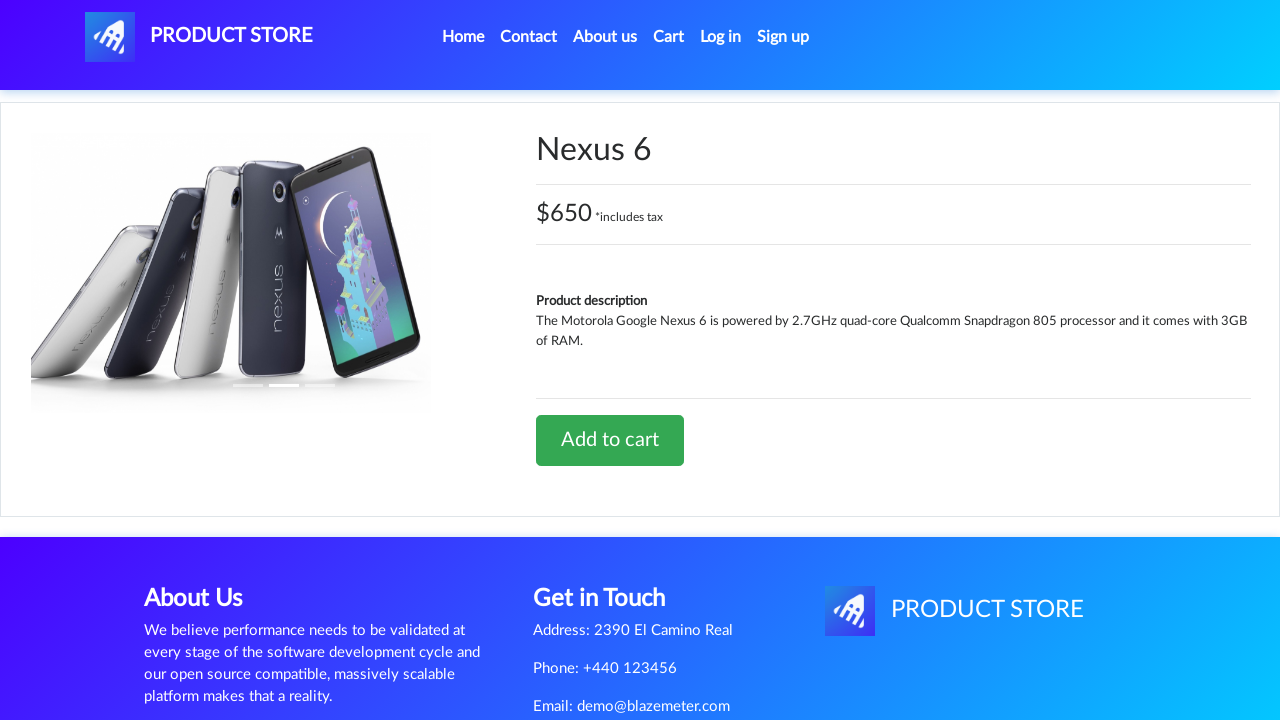